Tests React Semantic UI dropdown by selecting user names and verifying the selection appears in an alert div.

Starting URL: https://react.semantic-ui.com/maximize/dropdown-example-selection/

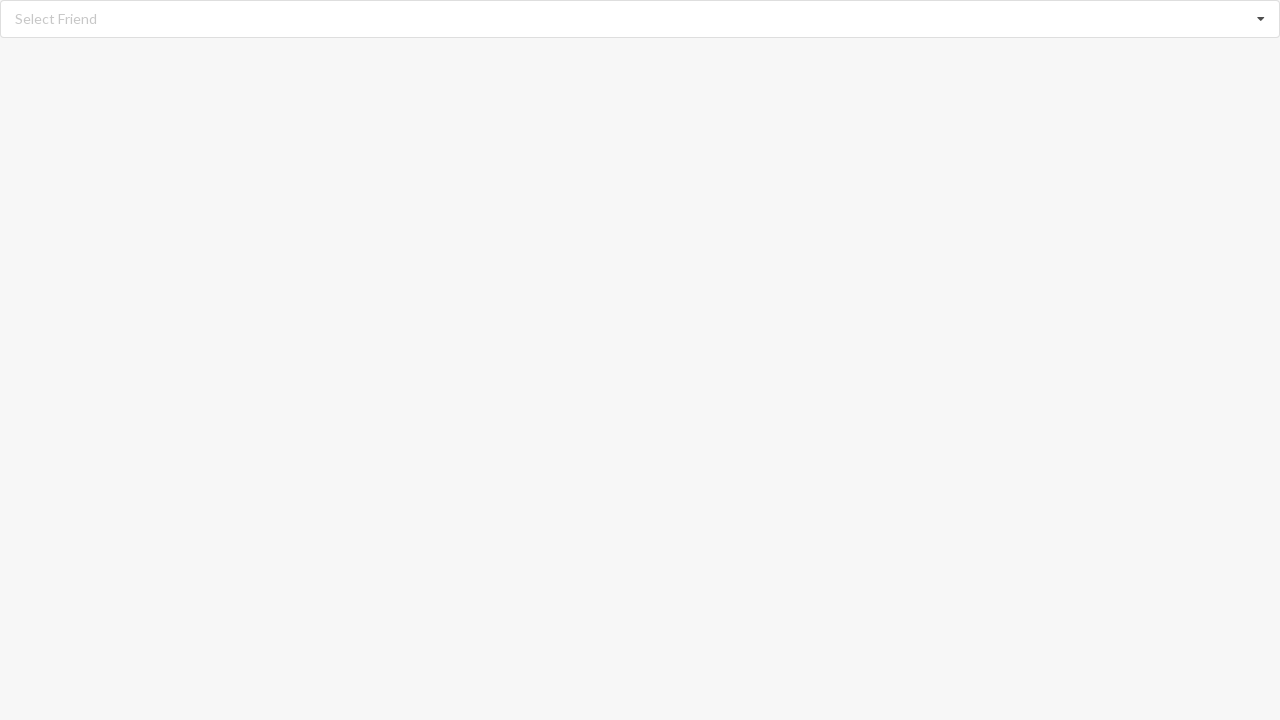

Clicked dropdown icon to expand React Semantic UI dropdown at (1261, 19) on i.dropdown.icon
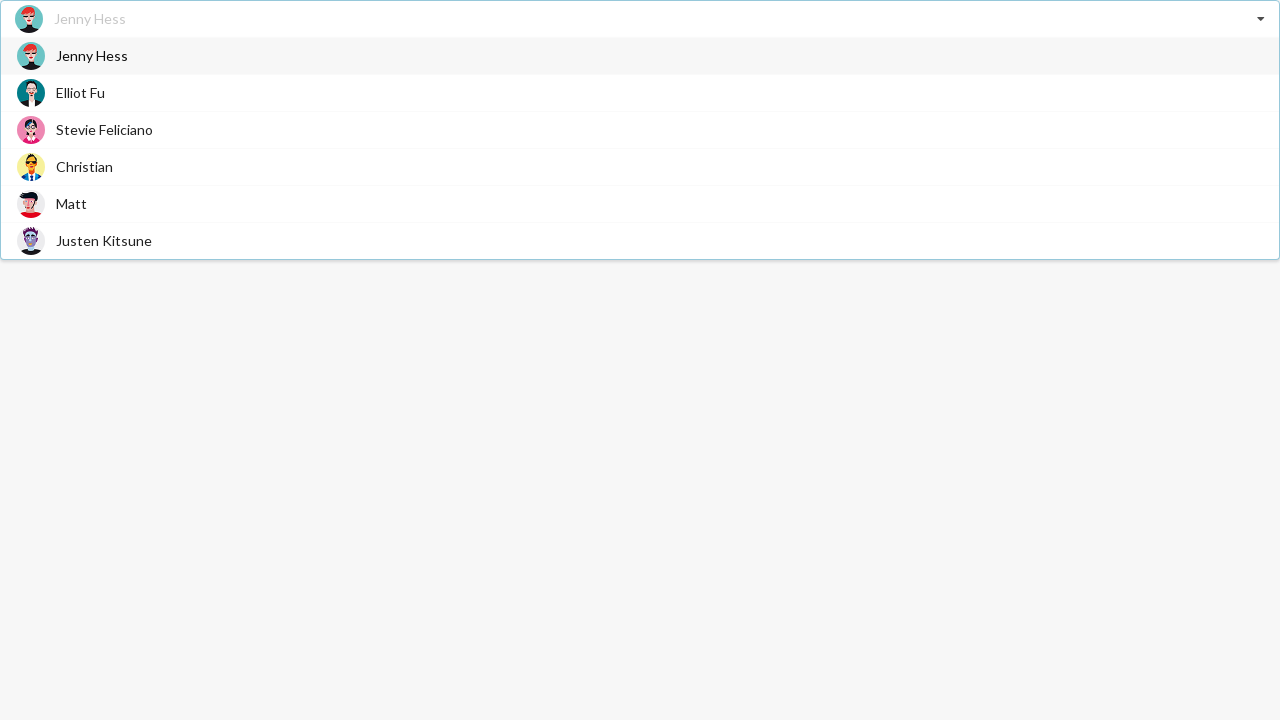

Dropdown options appeared
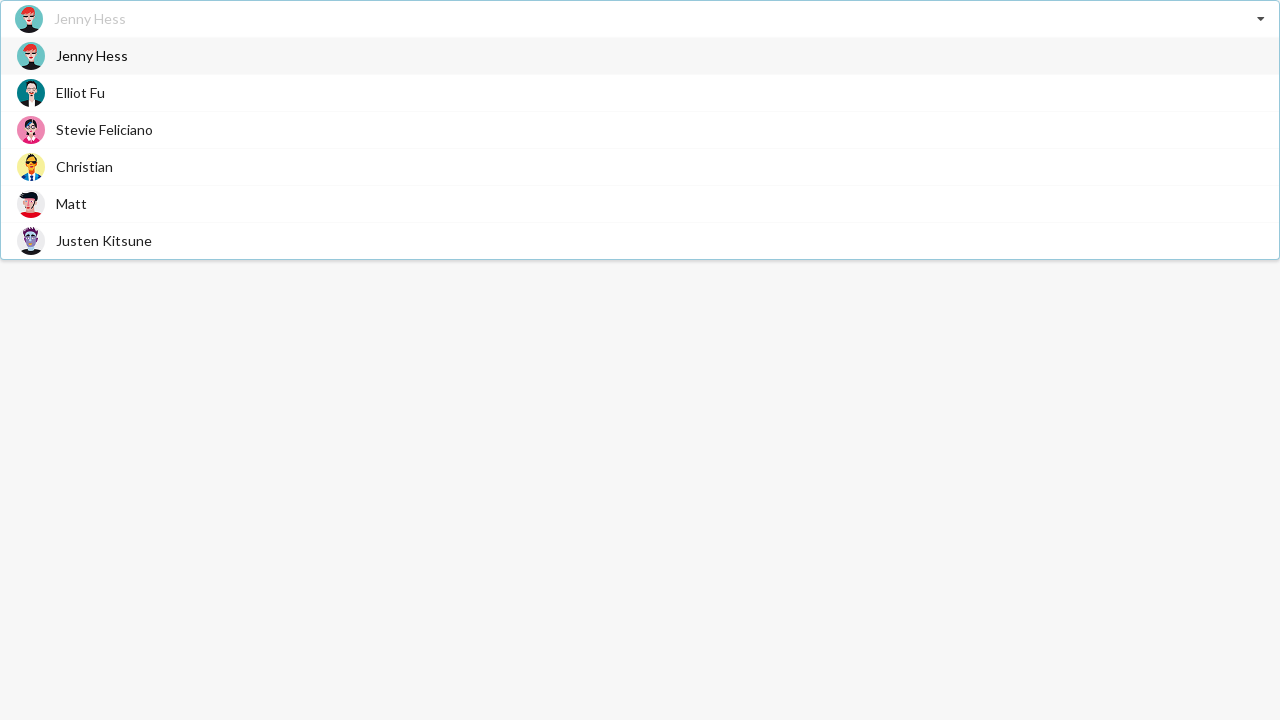

Selected 'Stevie Feliciano' from dropdown at (104, 130) on div[role='option'] span:has-text('Stevie Feliciano')
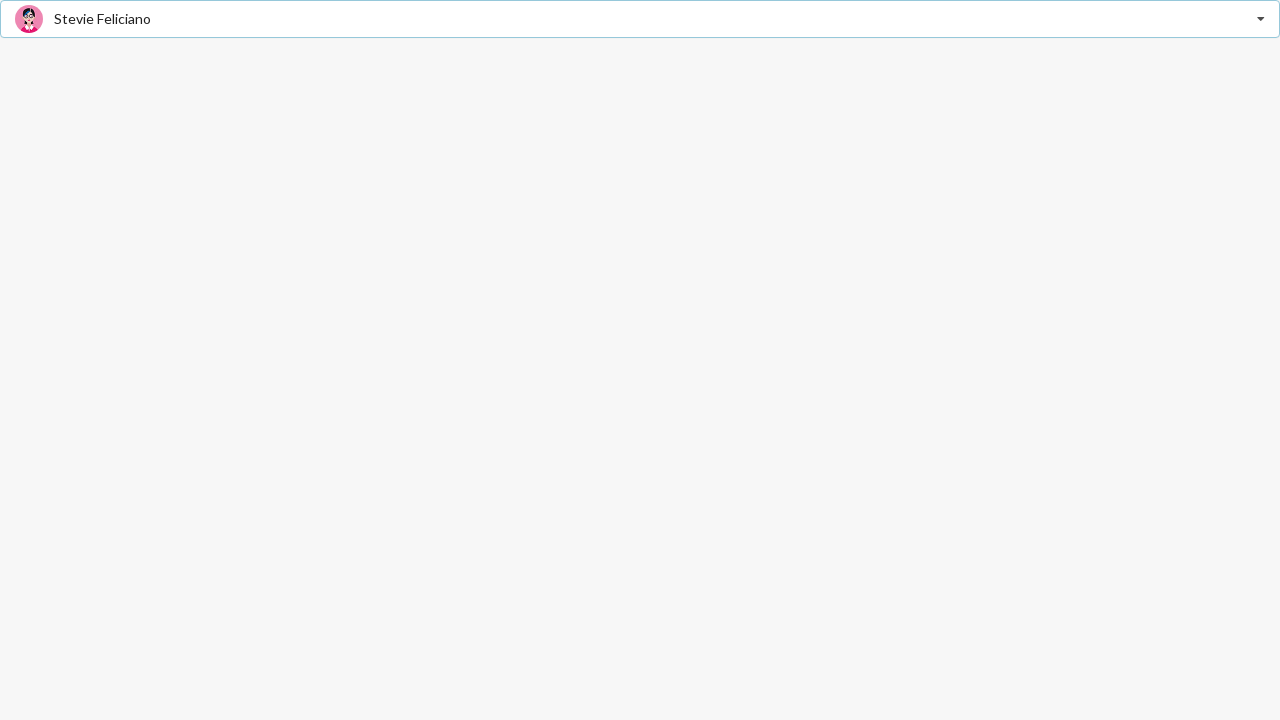

Verified 'Stevie Feliciano' appears in alert div
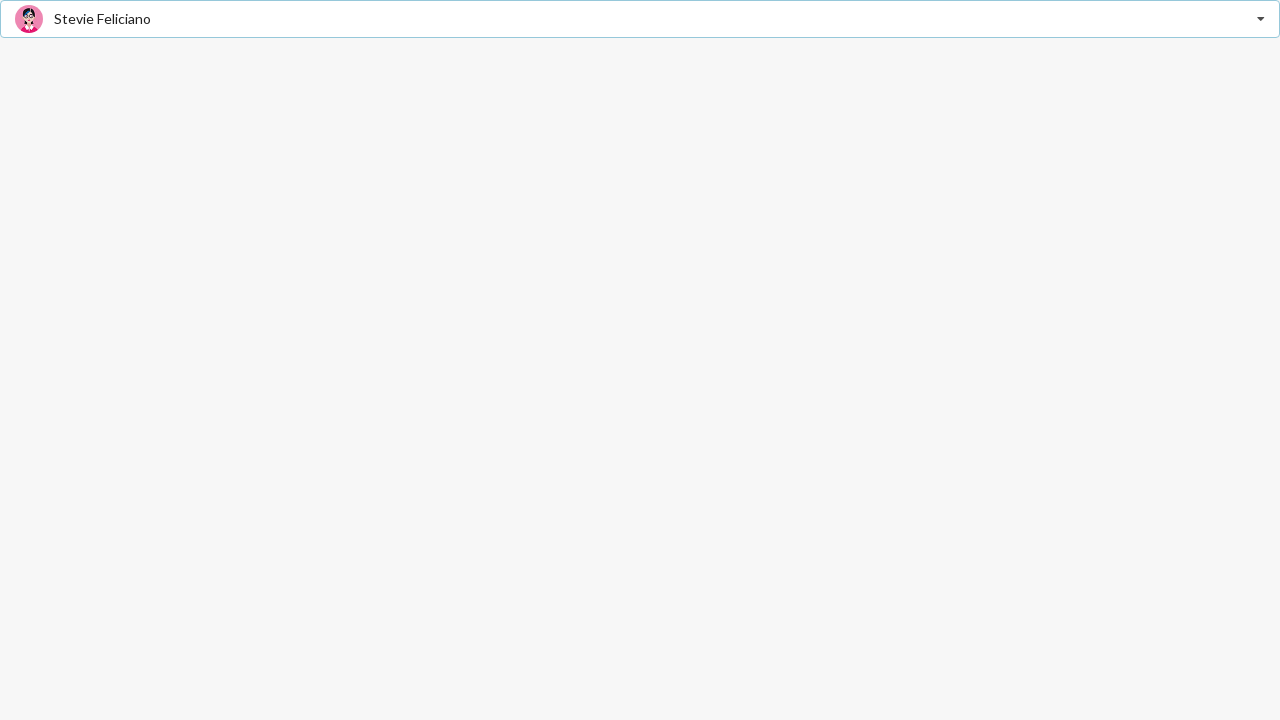

Clicked dropdown icon to expand for second selection at (1261, 19) on i.dropdown.icon
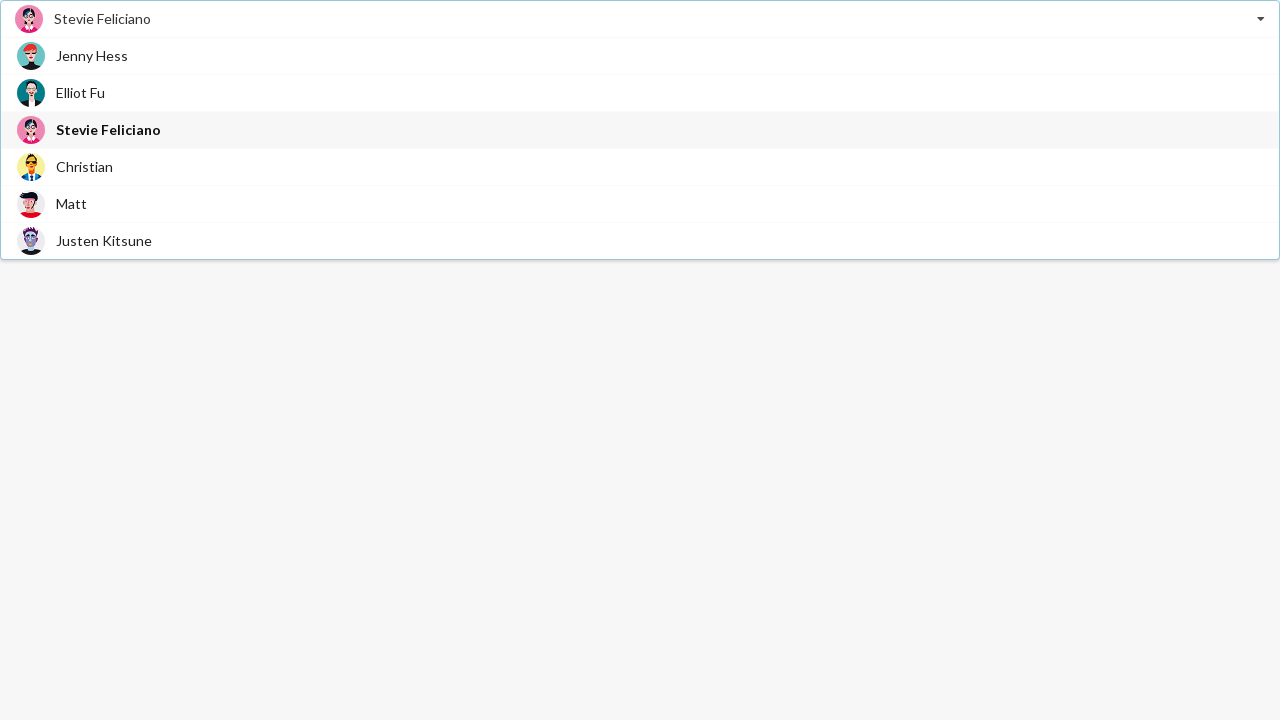

Dropdown options appeared for second selection
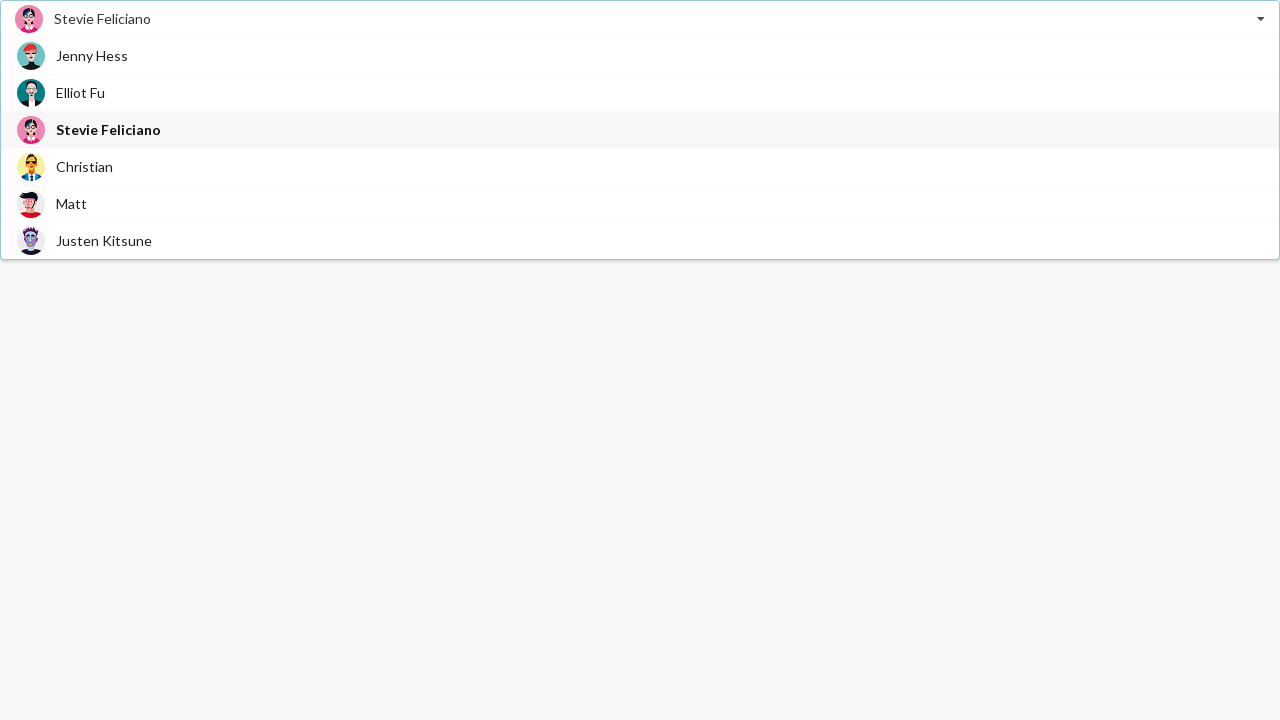

Selected 'Matt' from dropdown at (72, 204) on div[role='option'] span:has-text('Matt')
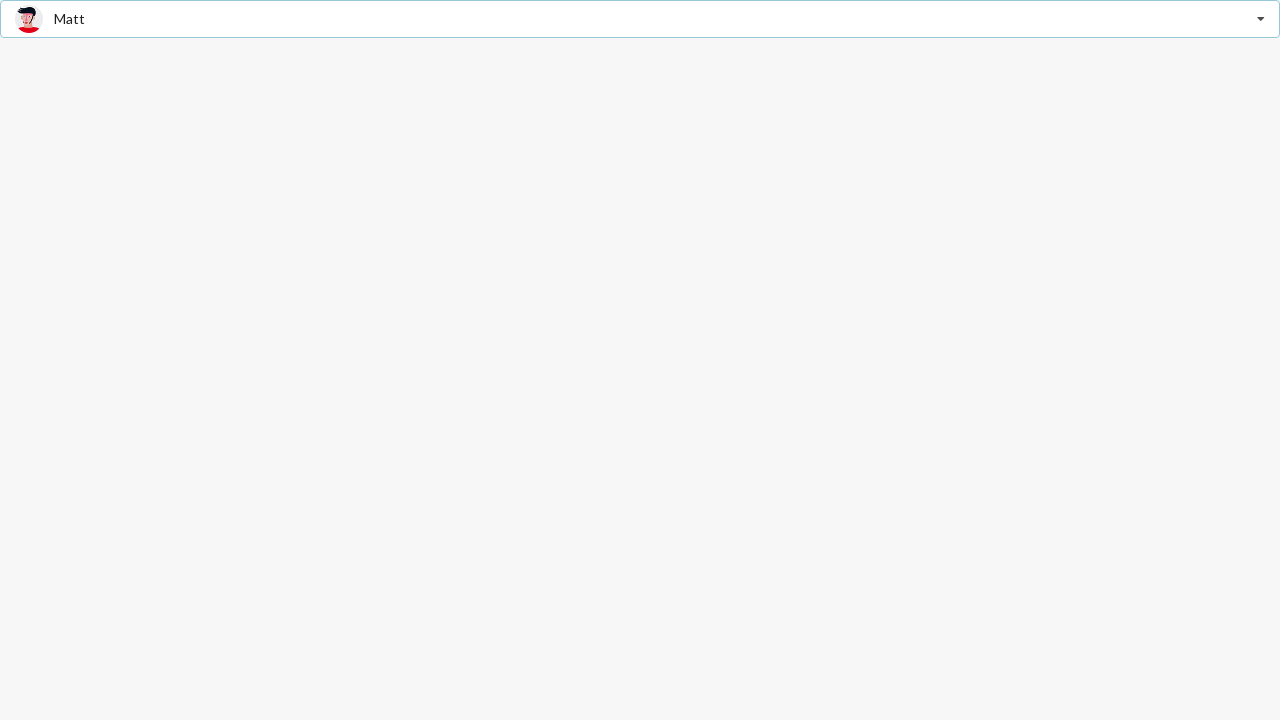

Verified 'Matt' appears in alert div
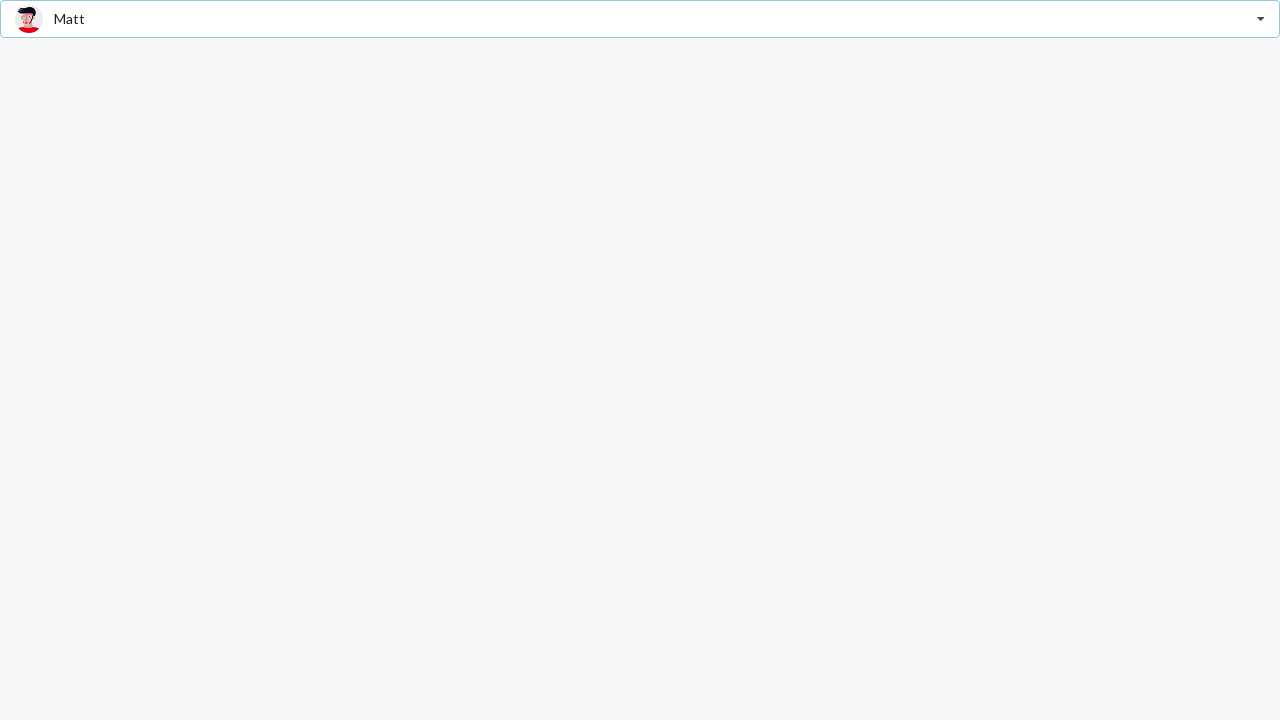

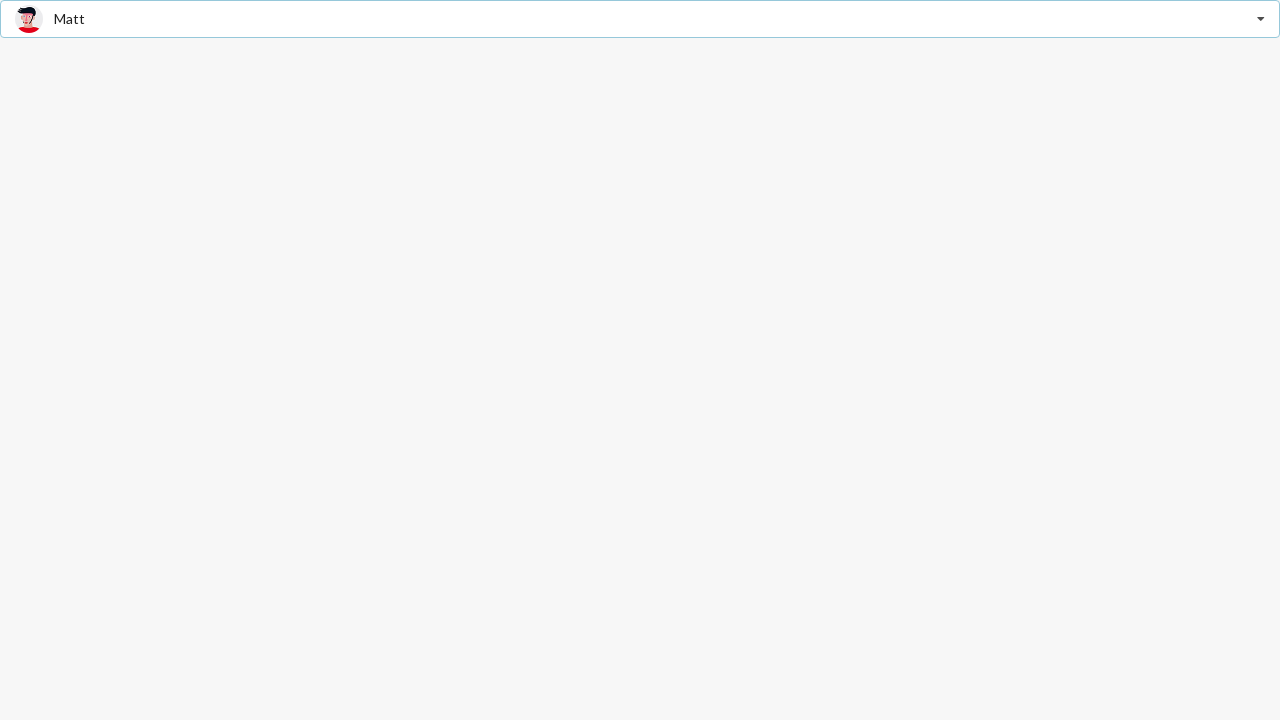